Tests e-commerce checkout flow by adding an ebook to cart, selecting payment method, and attempting to pay without filling required fields to verify validation messages

Starting URL: https://shopdemo.e-junkie.com/

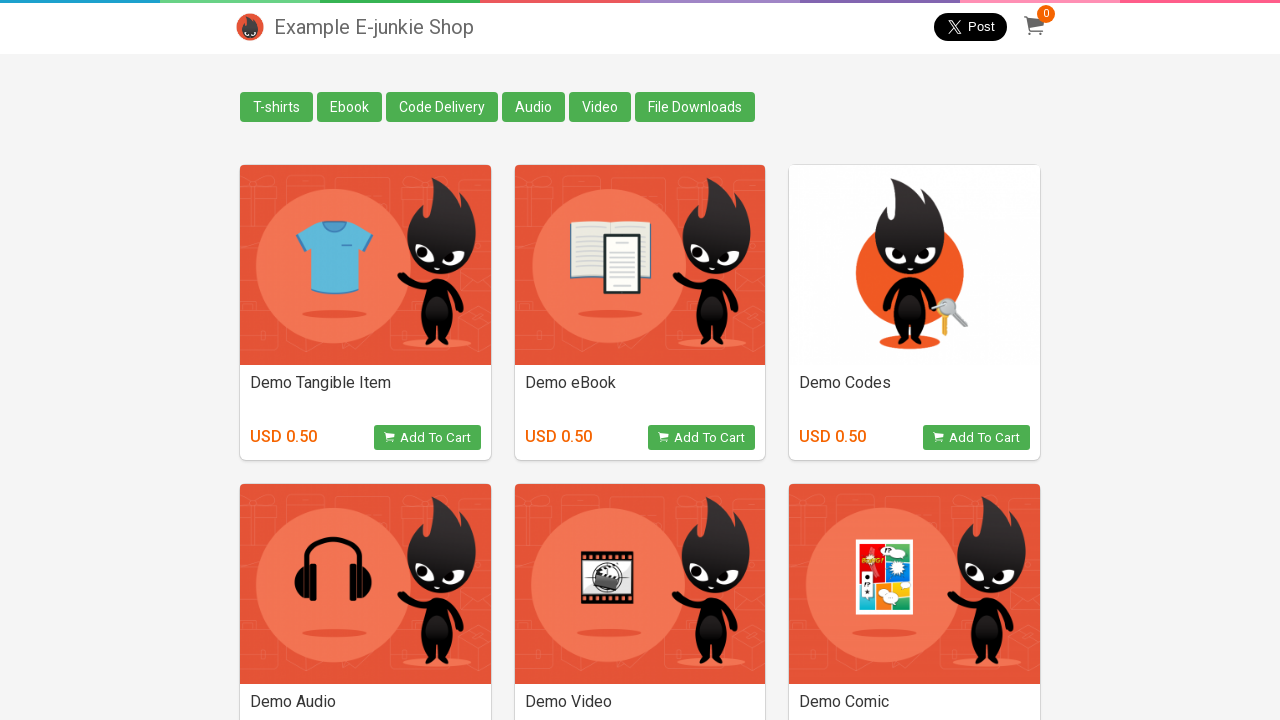

Clicked add to cart button for ebook at (702, 438) on xpath=//div[2]//a[1]//div[1]//div[2]//button[1]
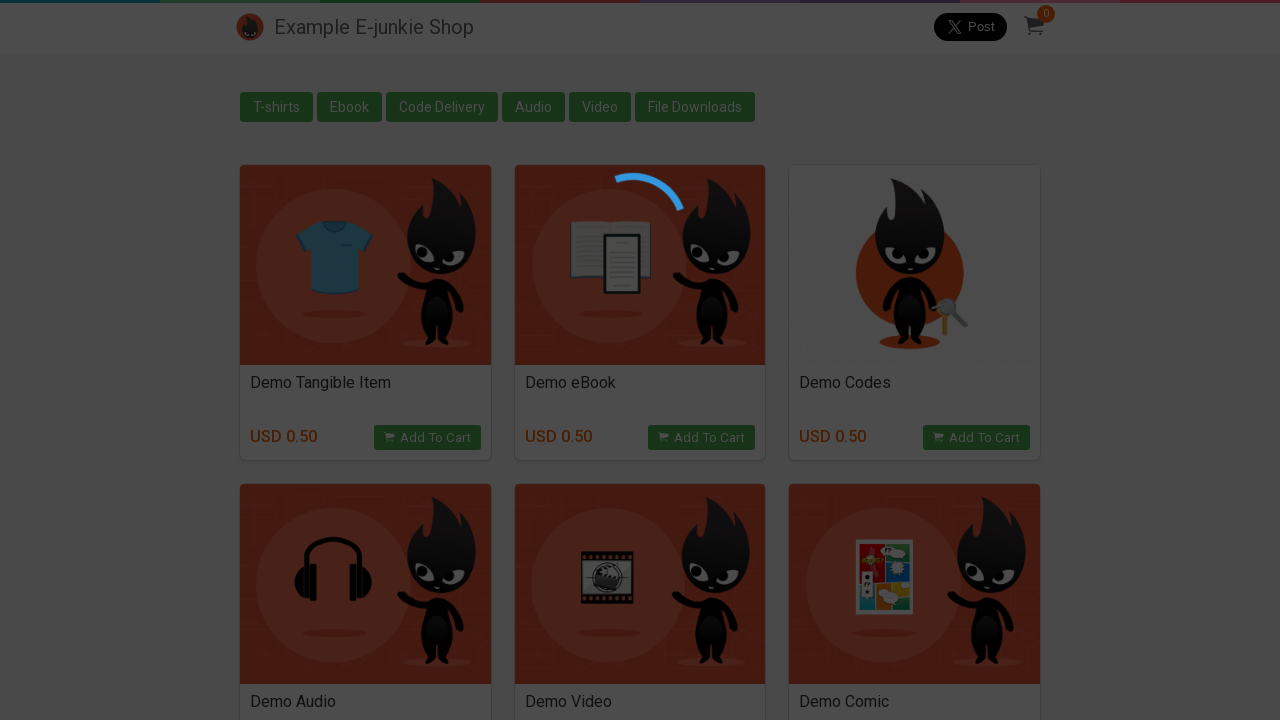

Checkout iframe became visible
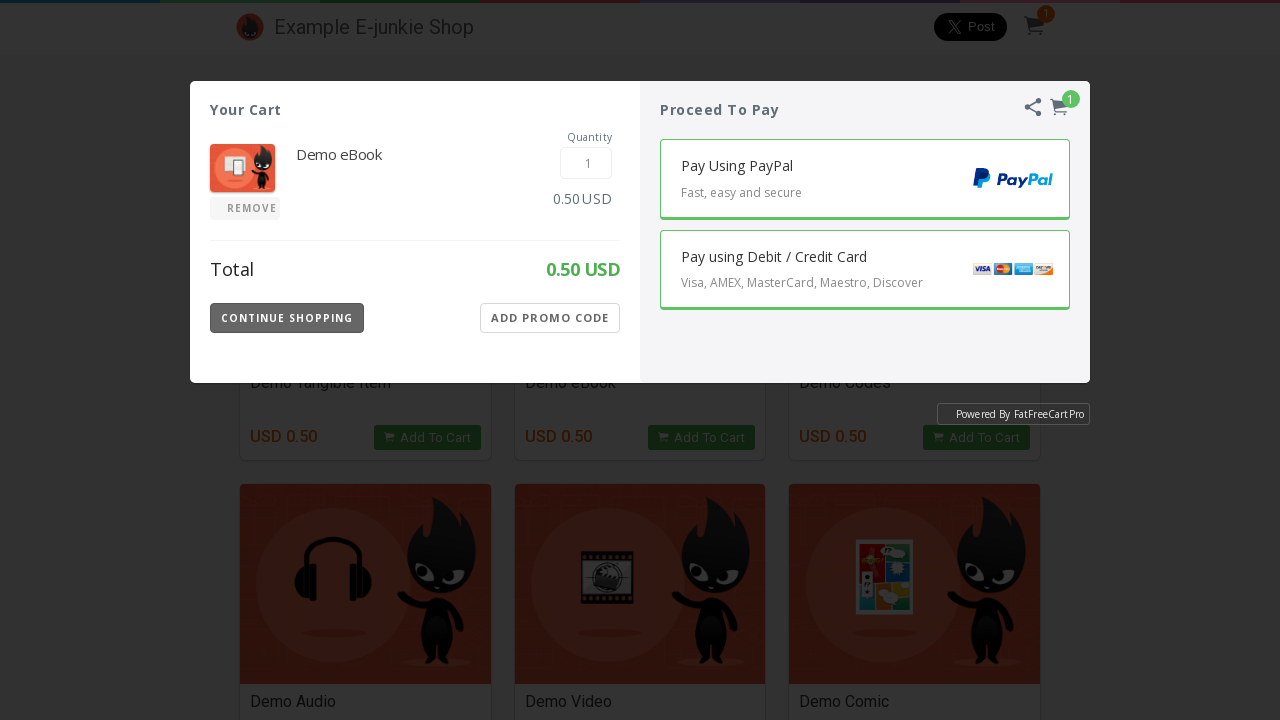

Located and switched to checkout iframe
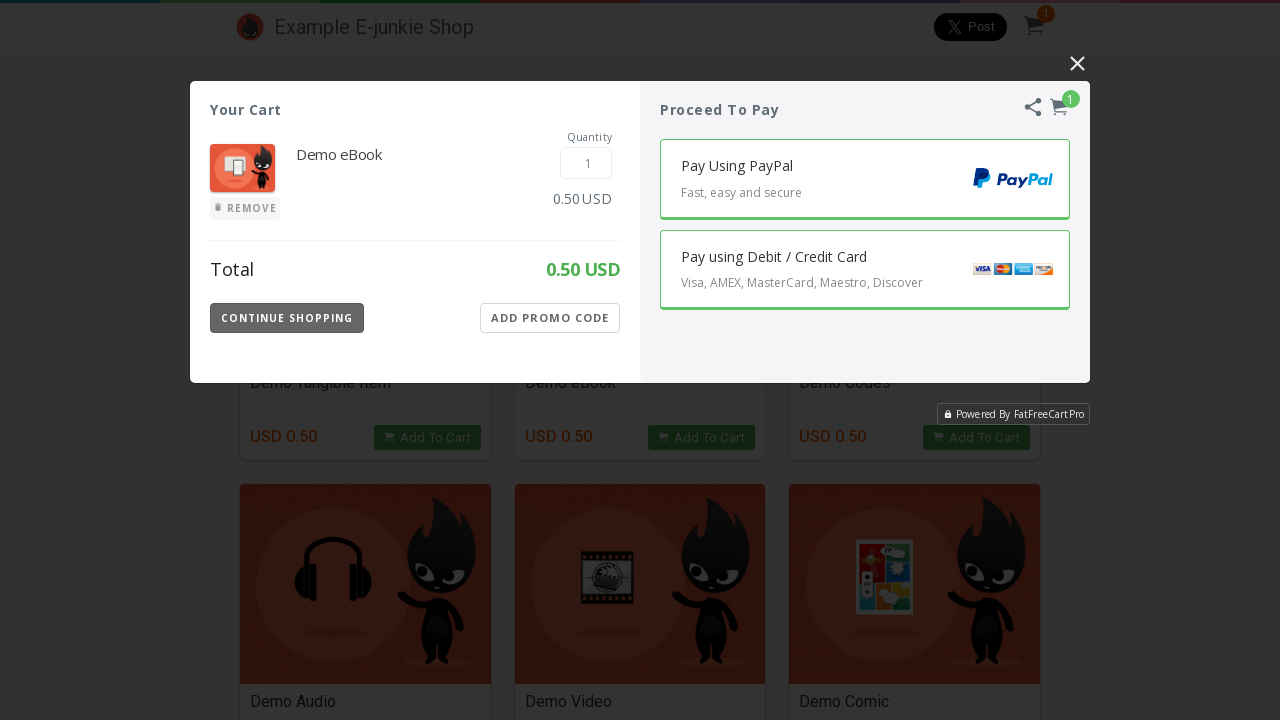

Clicked 'Pay with Debit/Credit Card' button at (865, 270) on iframe.EJIframeV3.EJOverlayV3 >> nth=0 >> internal:control=enter-frame >> button
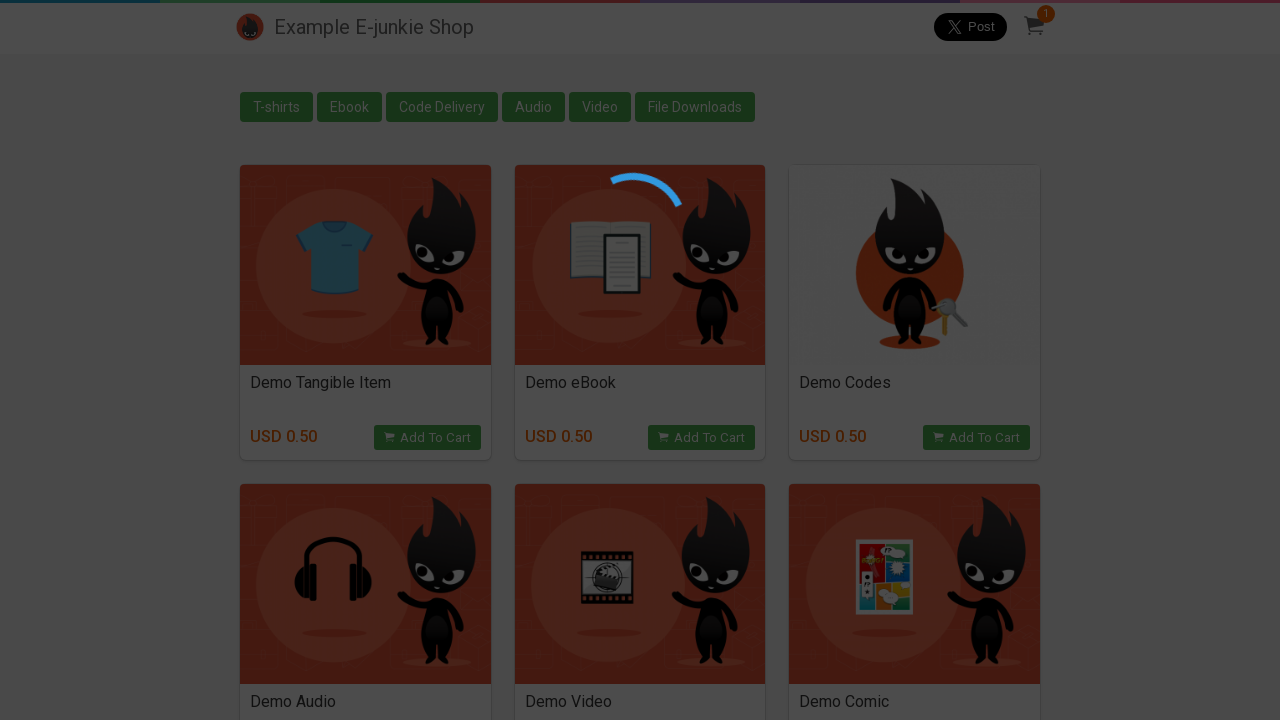

Clicked 'Pay 0.50 USD' button without filling required fields at (865, 293) on iframe.EJIframeV3.EJOverlayV3 >> nth=0 >> internal:control=enter-frame >> button
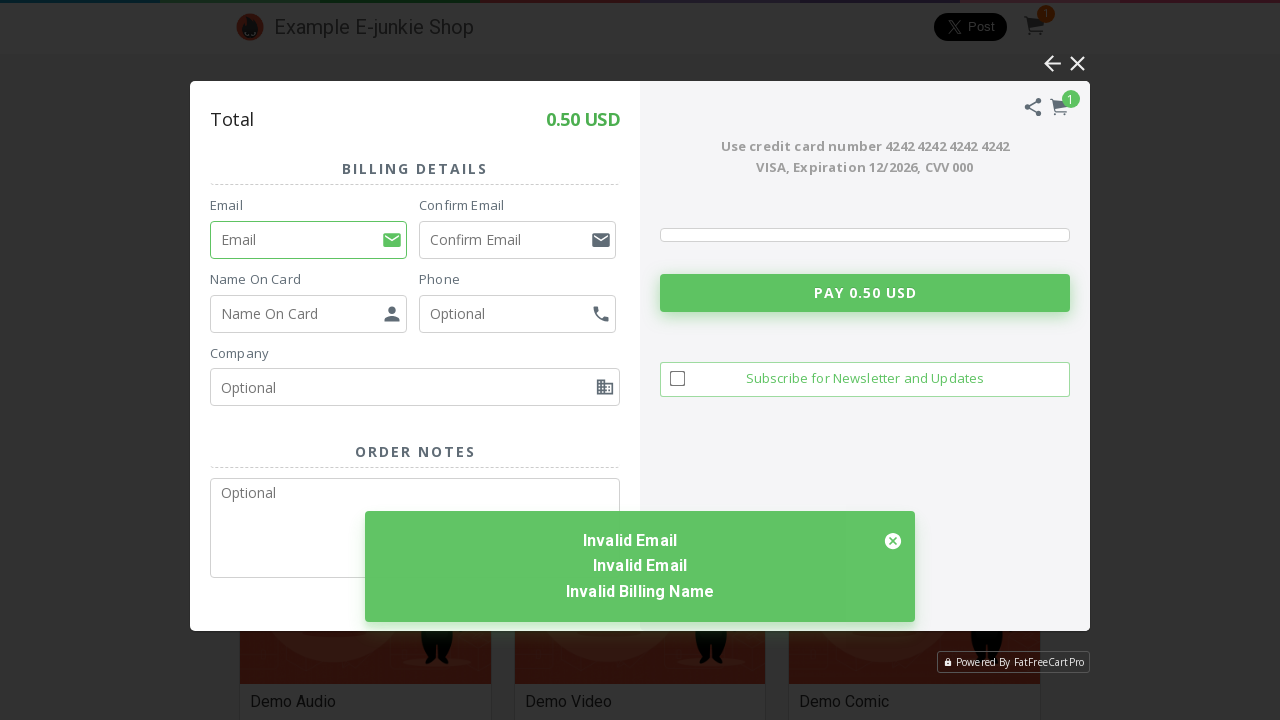

Validation error message 'Invalid Email' appeared
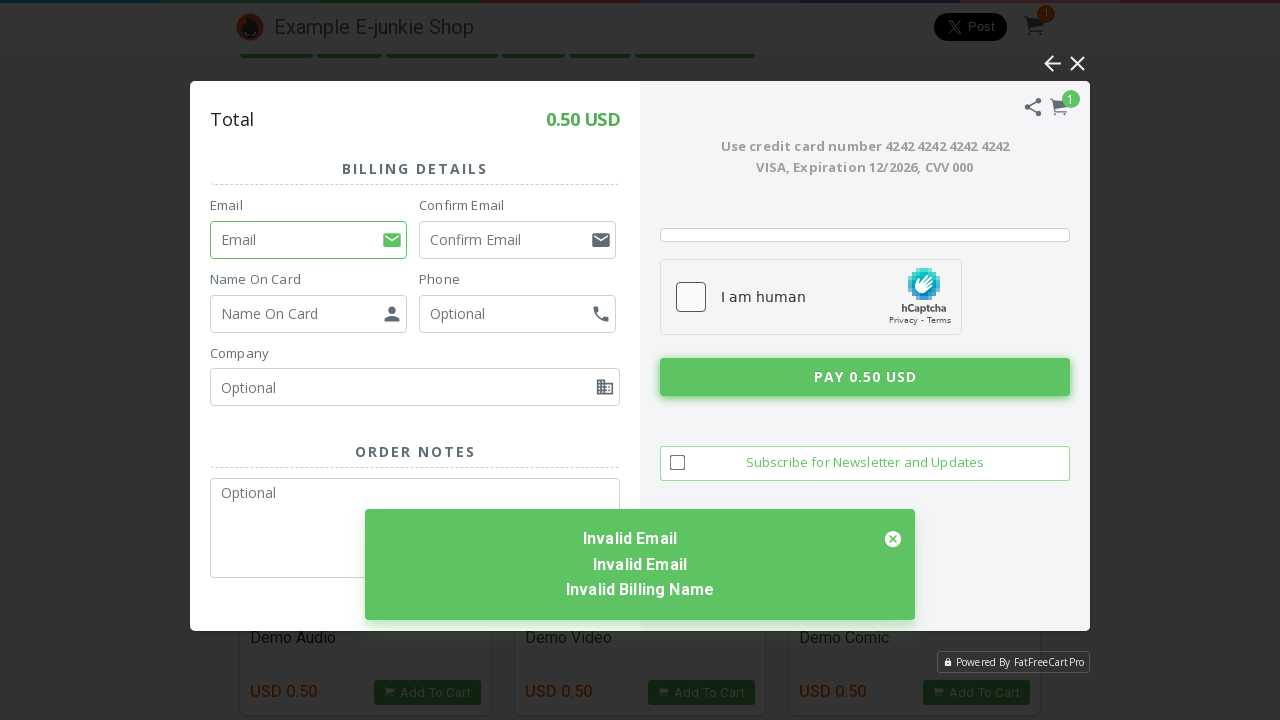

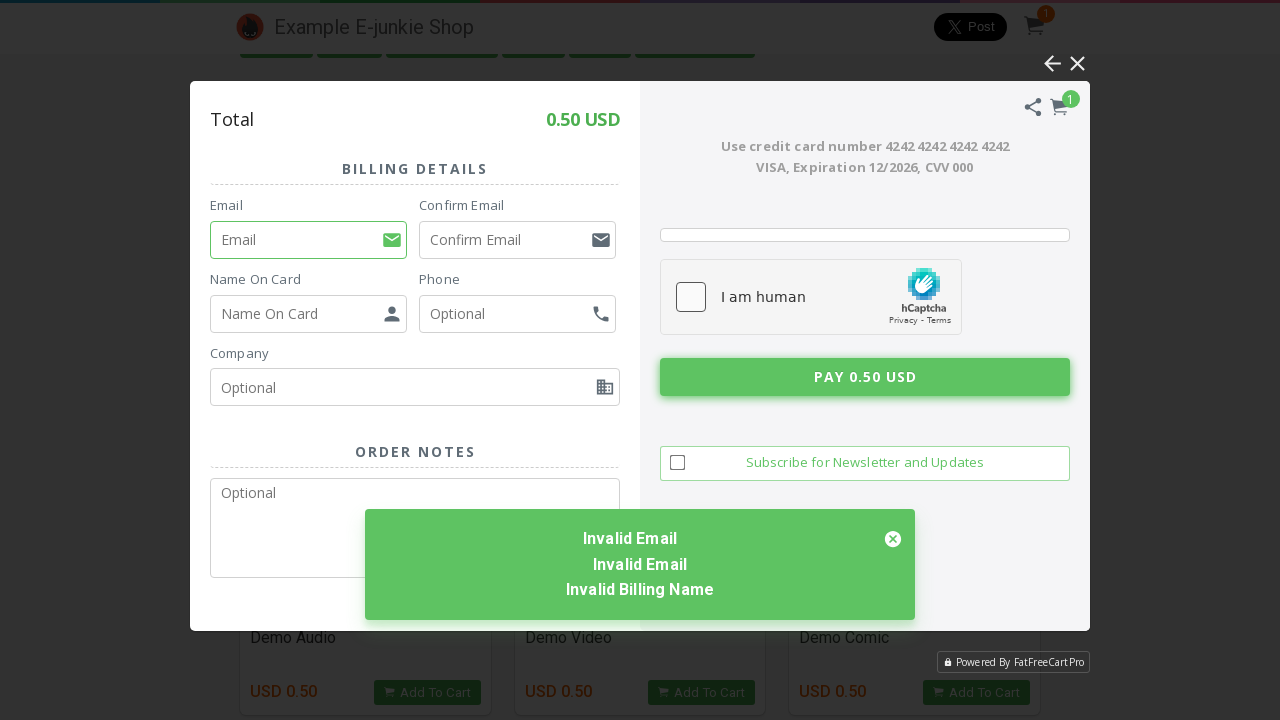